Navigates to the Yocoboard website and verifies the page loads successfully

Starting URL: https://www.yocoboard.com/

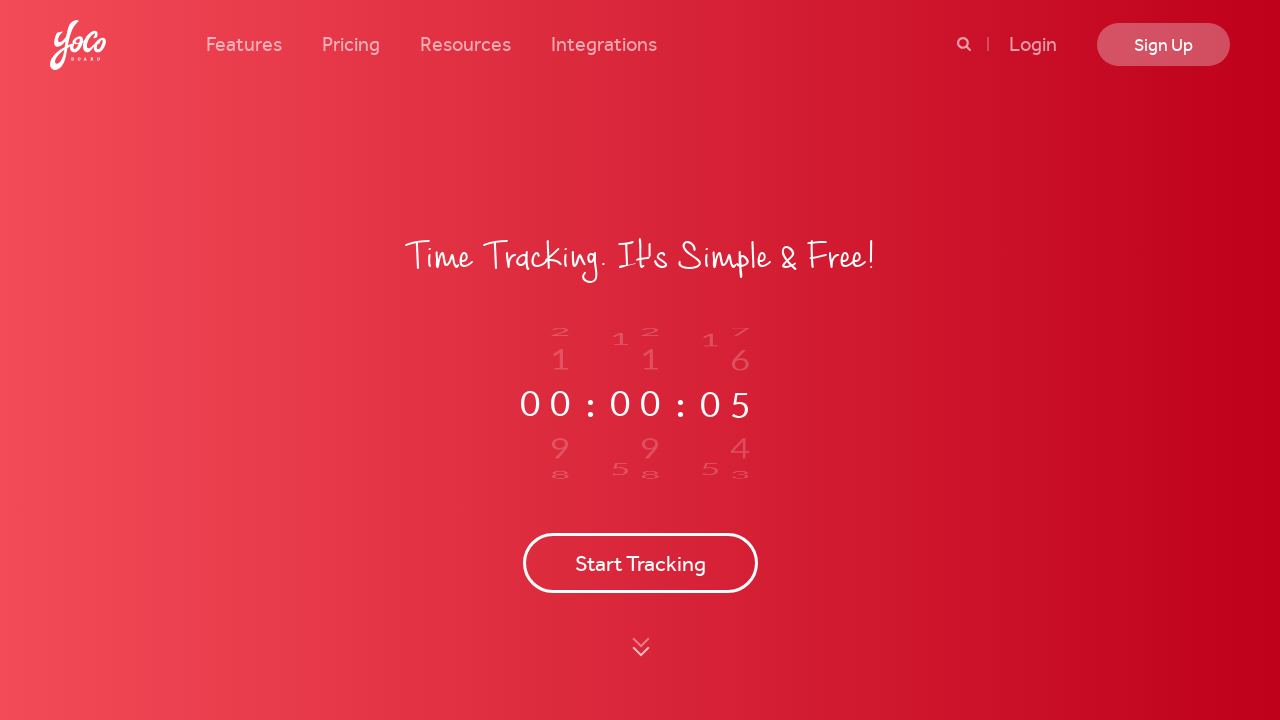

Waited for page DOM content to load
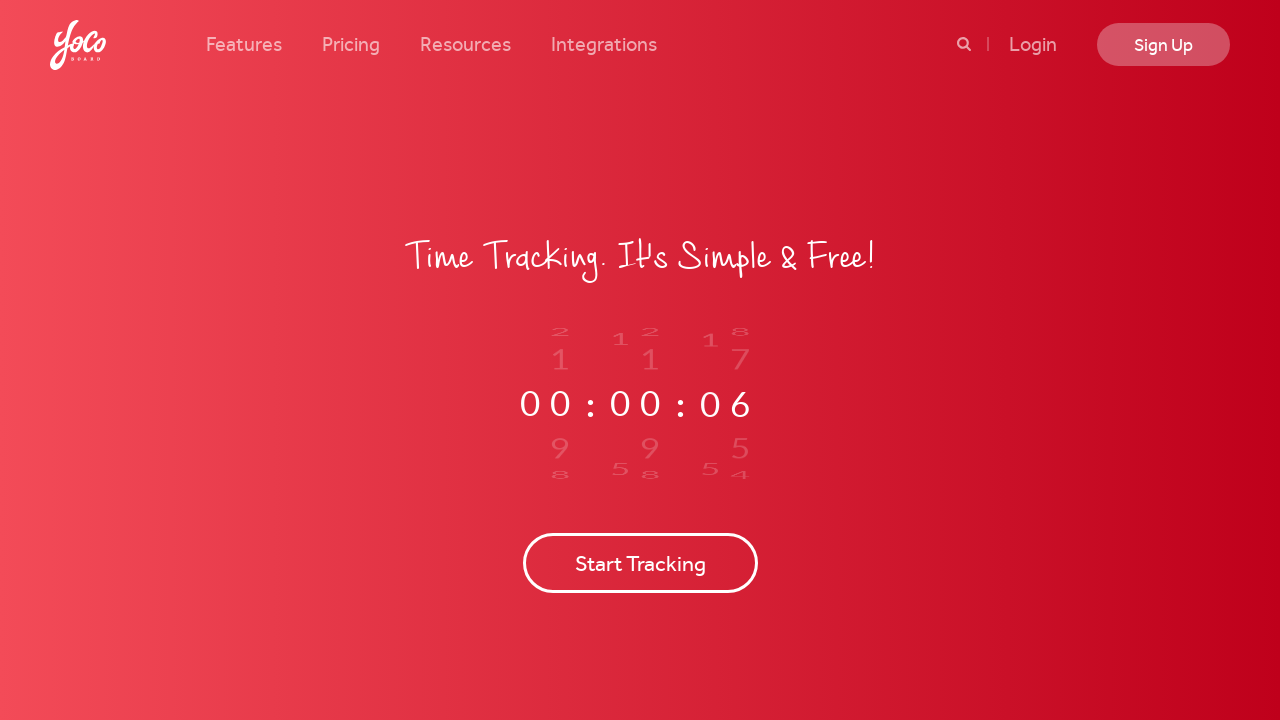

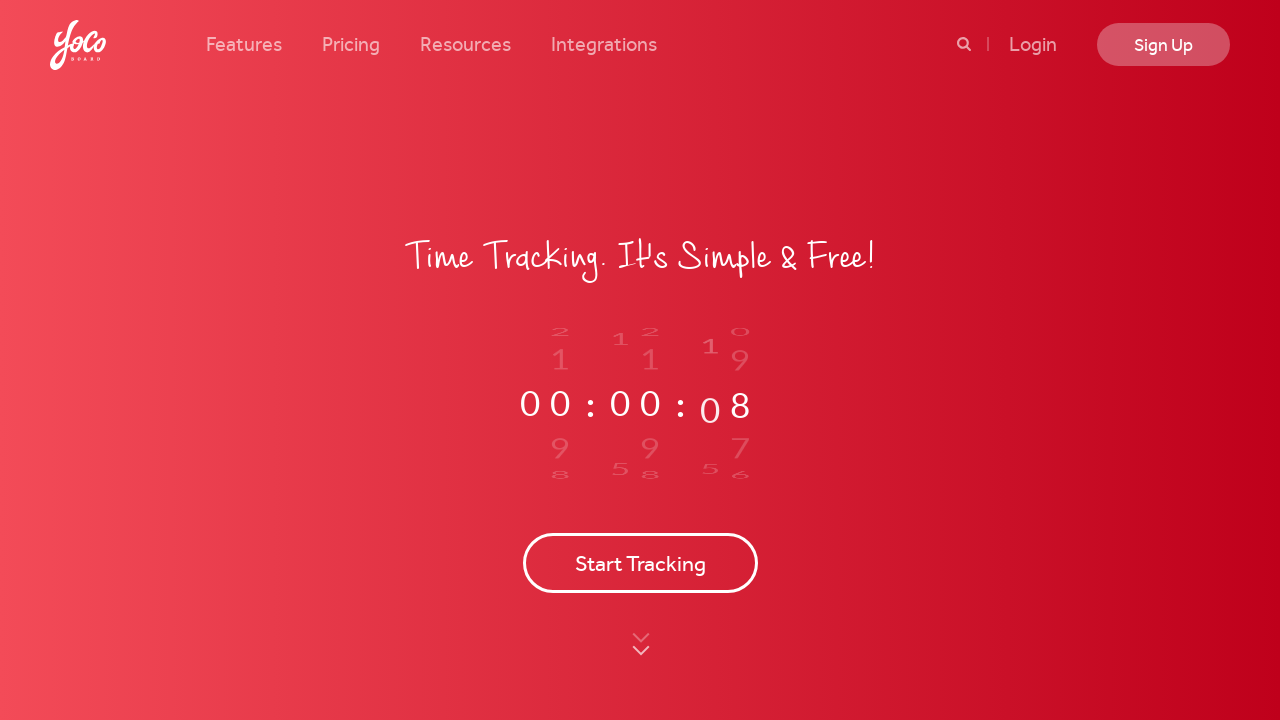